Tests responsive rendering on Tablet Portrait (768x1024) viewport

Starting URL: https://playwright.dev/

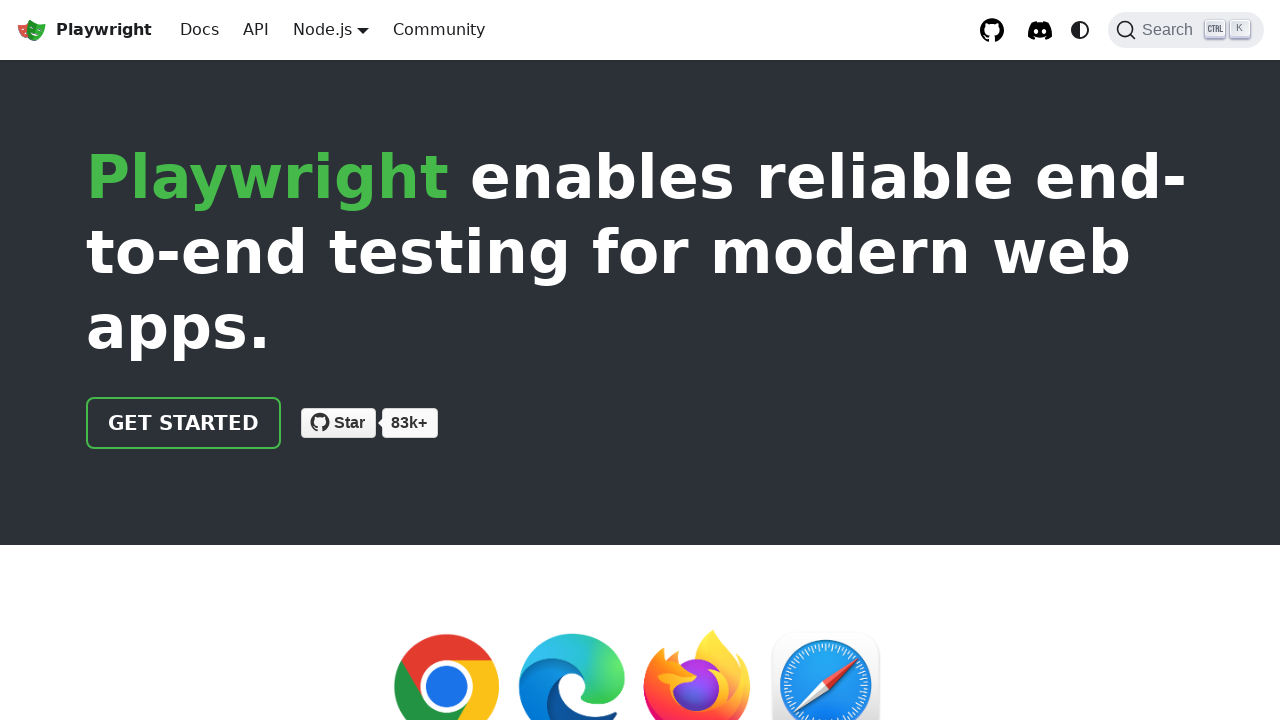

Set viewport to Tablet Portrait (768x1024)
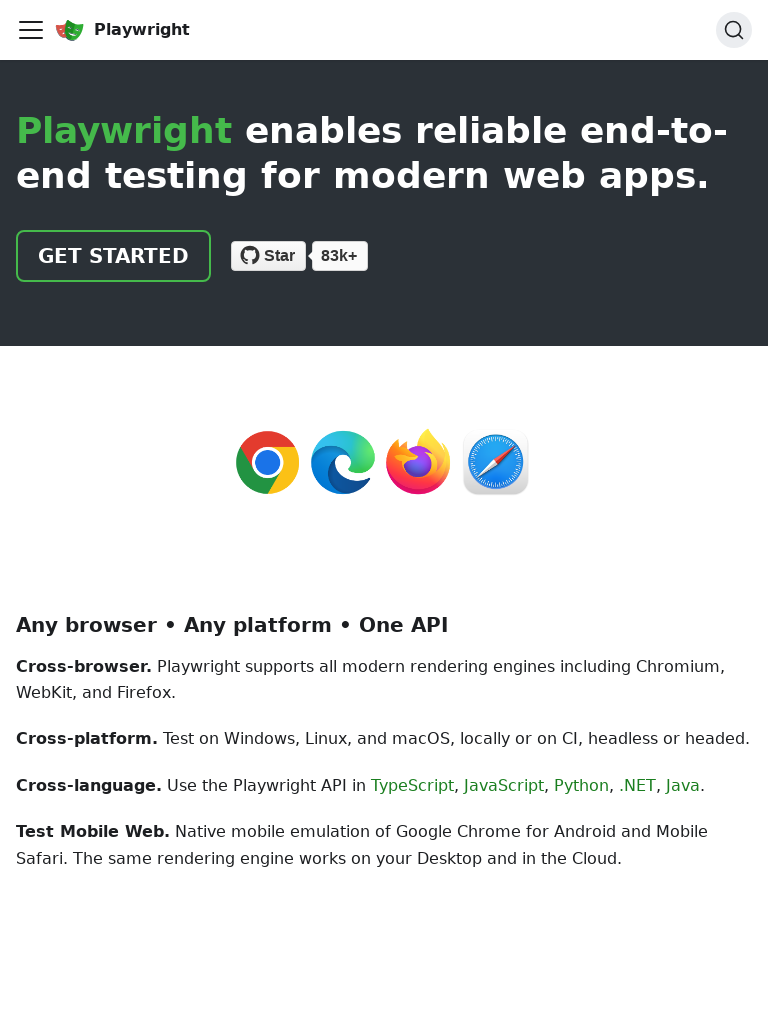

Reloaded page with new tablet portrait viewport
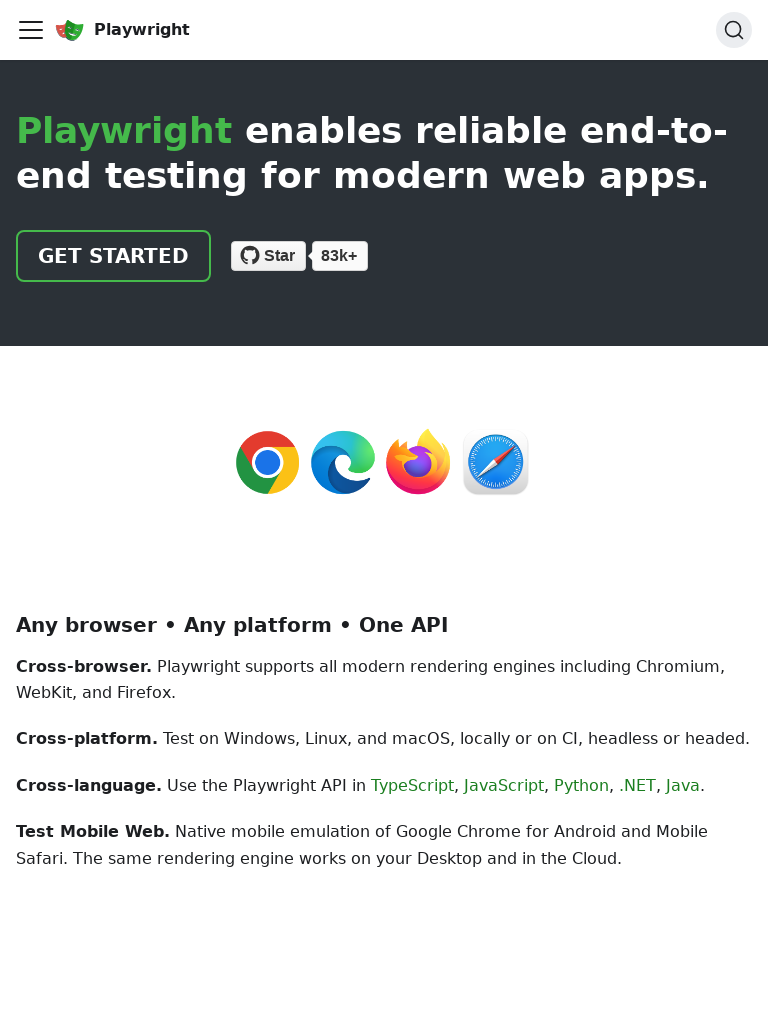

Page finished loading (networkidle state)
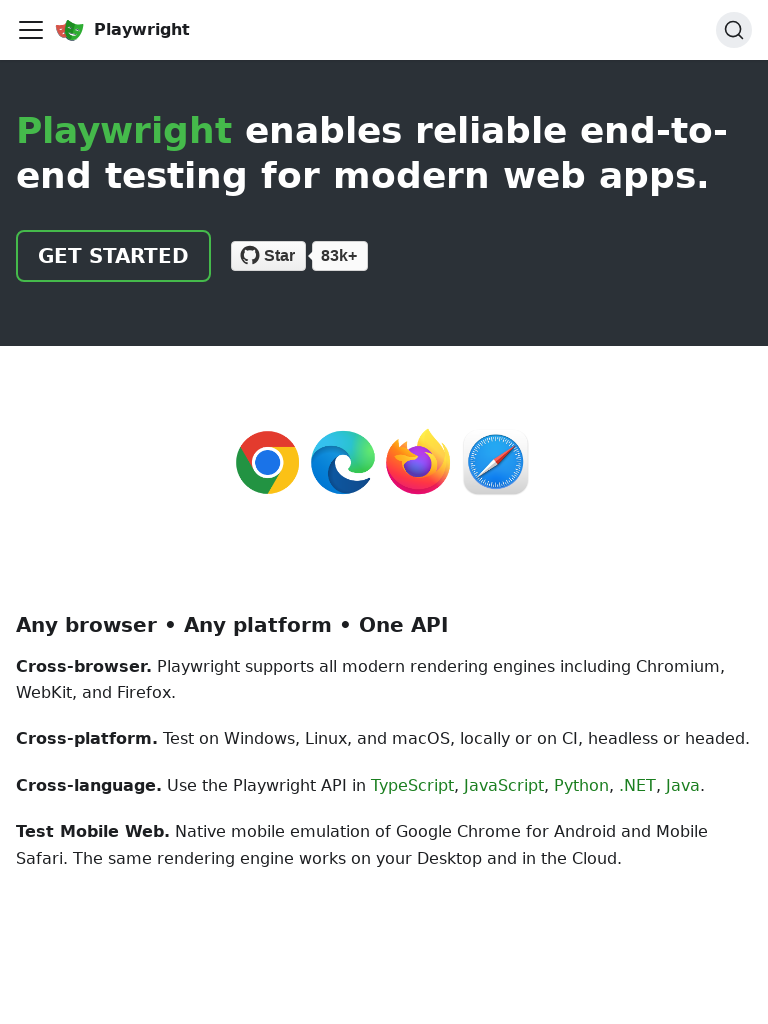

Waited for responsive layout adjustments to complete
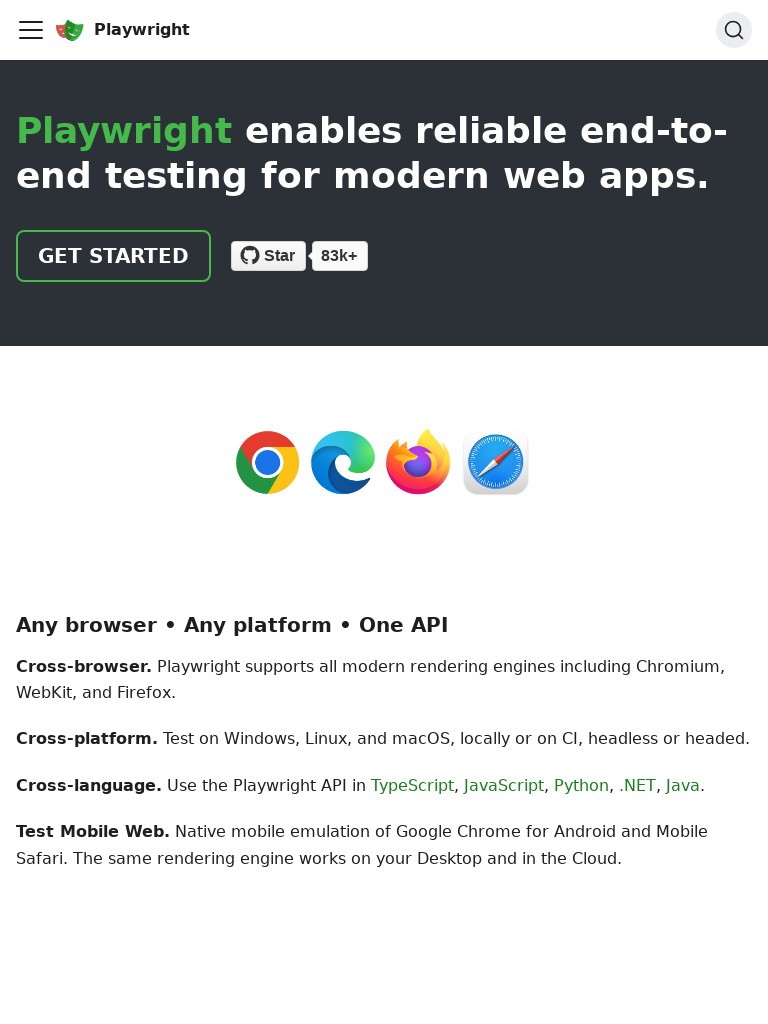

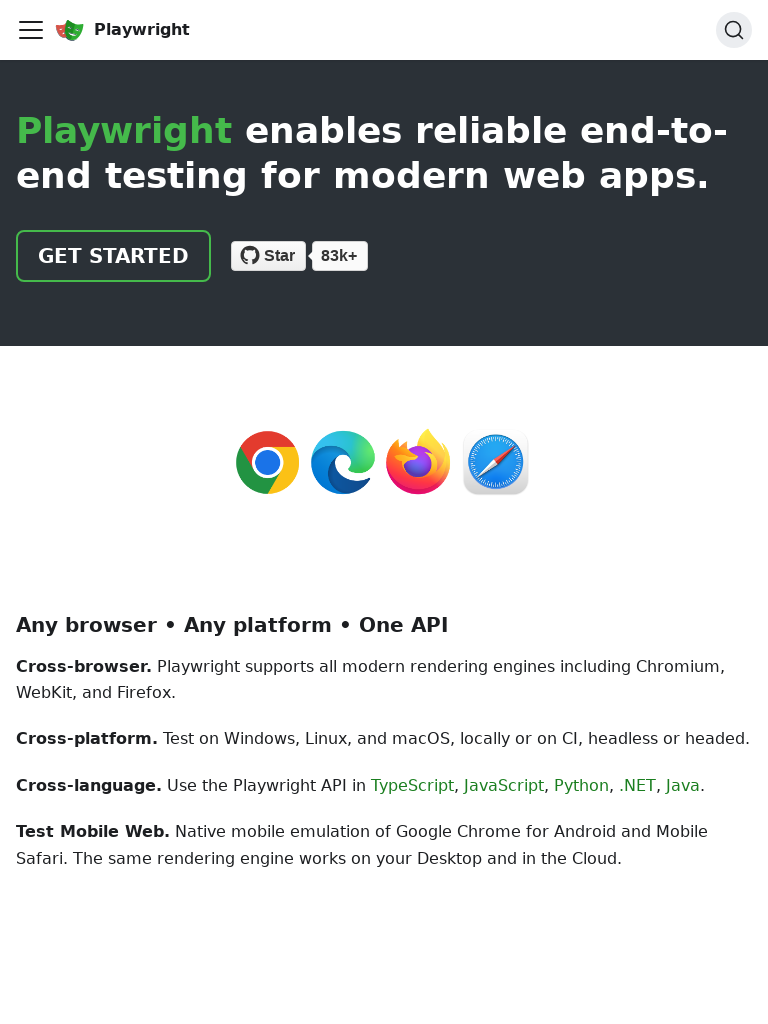